Tests form interactions on a practice Angular page by filling a name field, clicking a date picker, and checking a checkbox using relative positioning strategies

Starting URL: https://rahulshettyacademy.com/angularpractice/

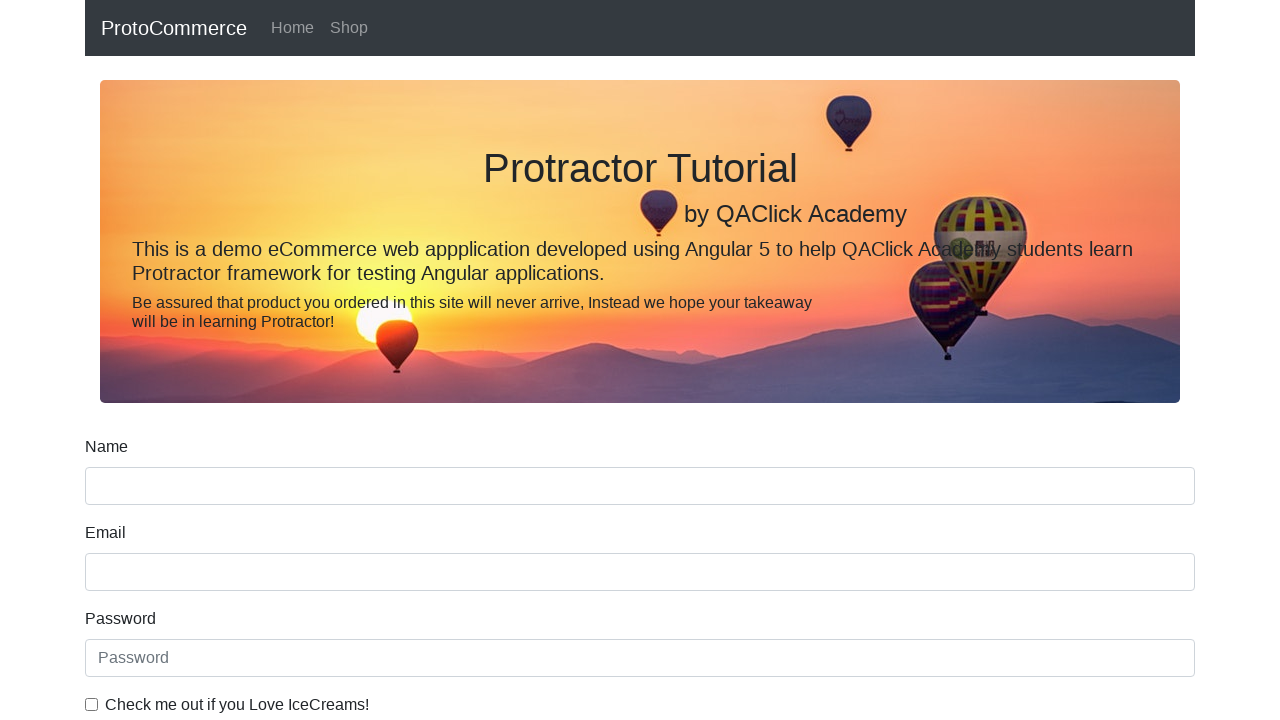

Filled name field with 'Anusree' on input[name='name']
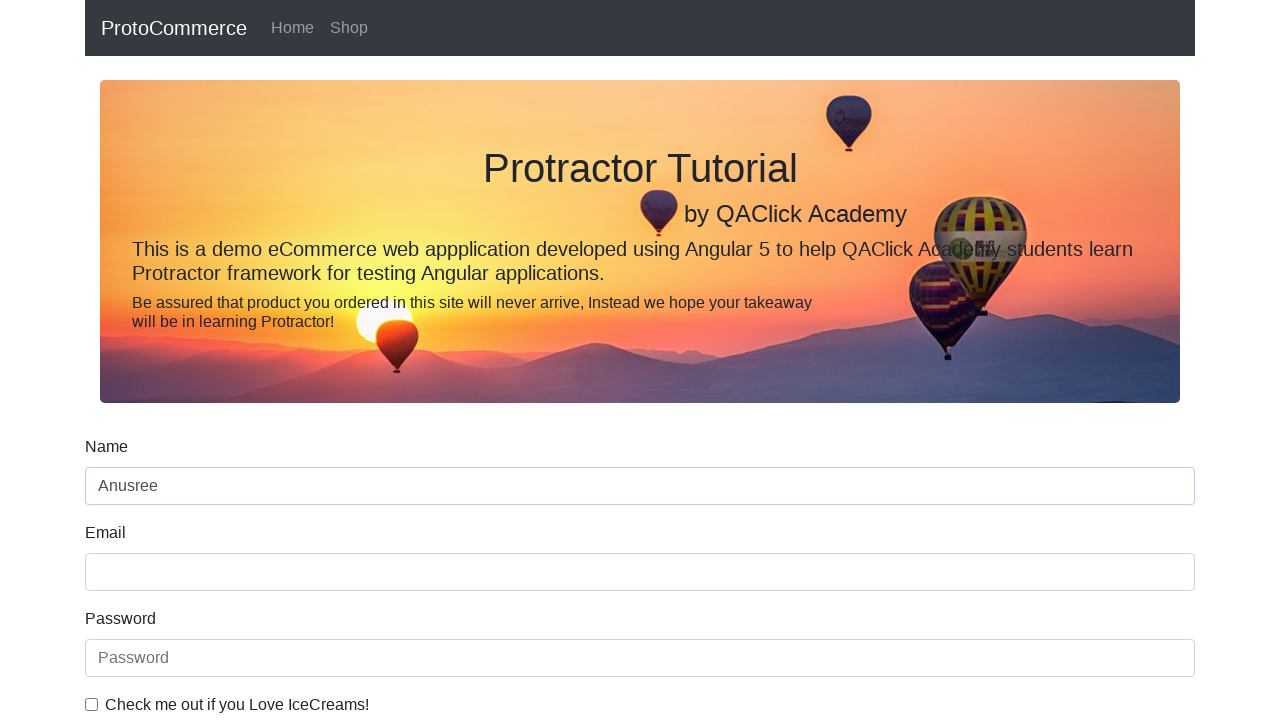

Clicked date of birth input field at (640, 412) on input[name='bday']
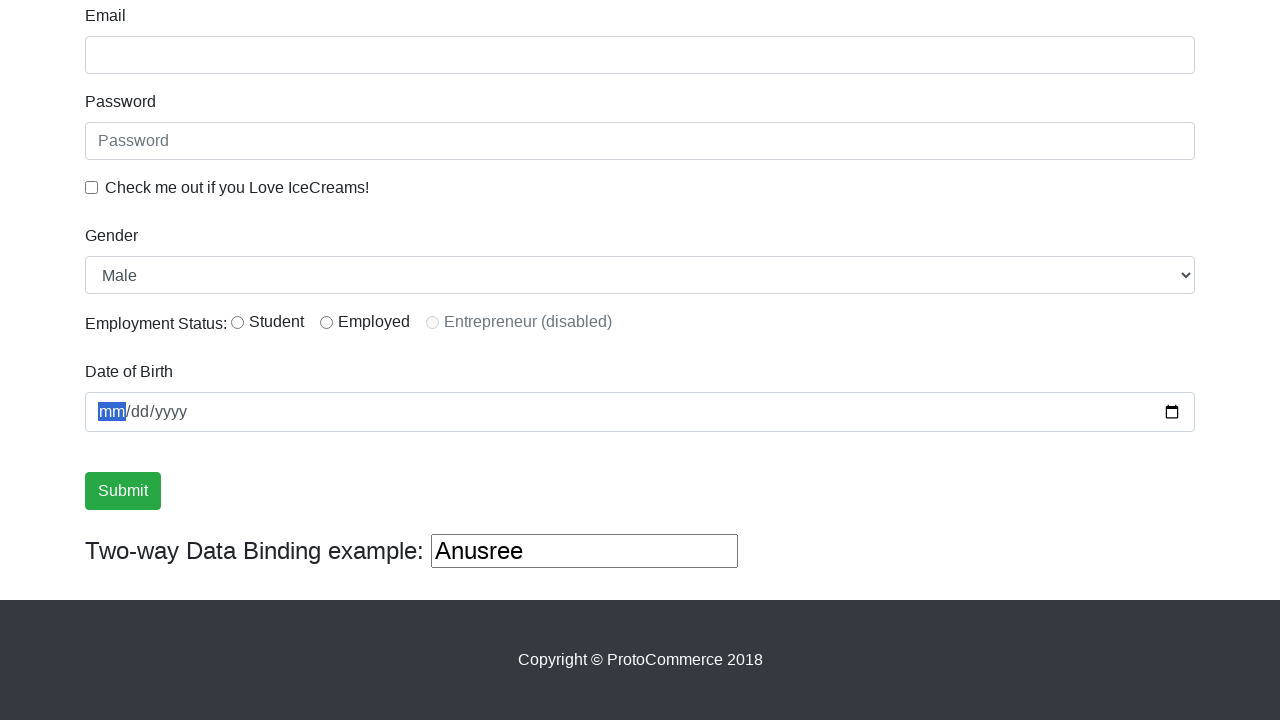

Clicked ice cream checkbox at (92, 187) on input#exampleCheck1
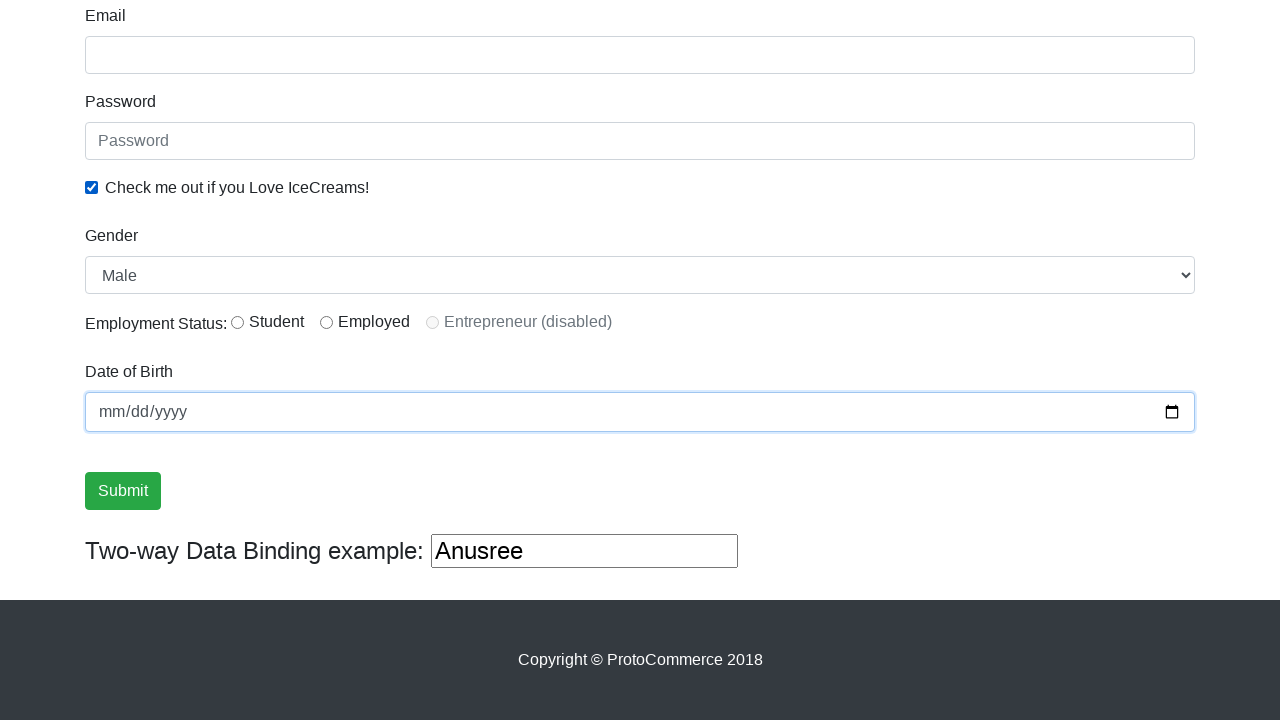

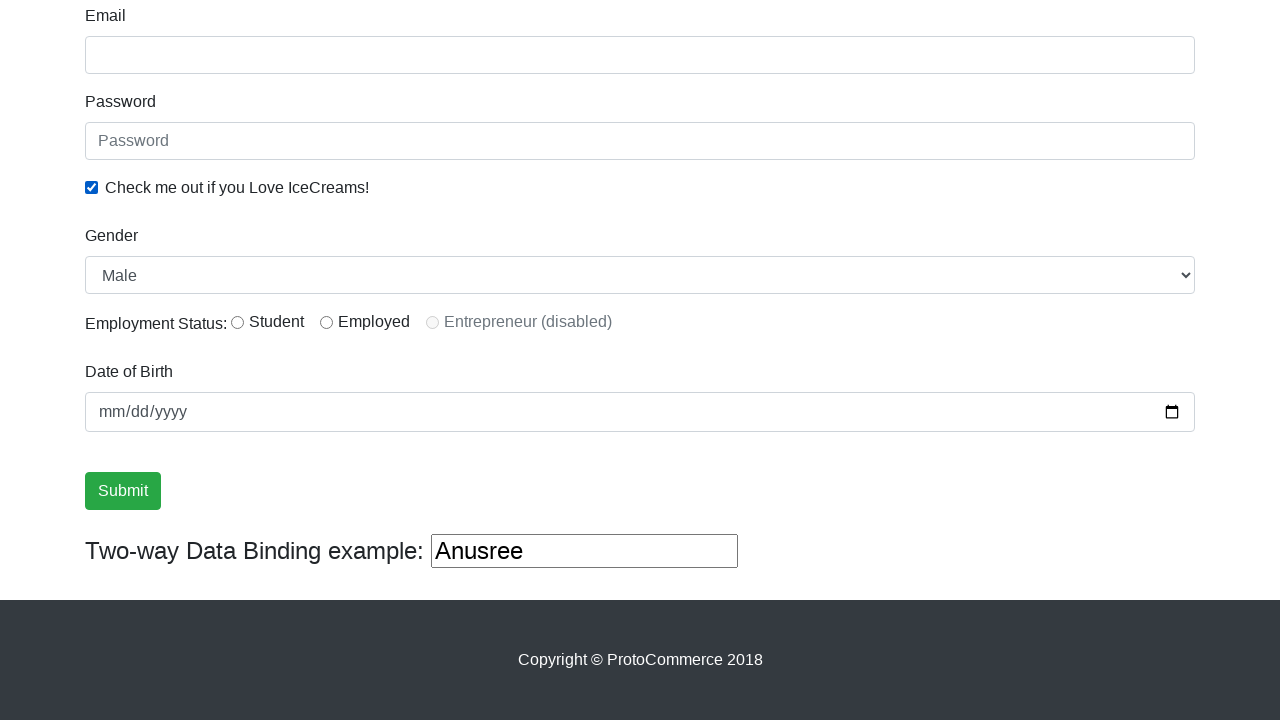